Tests dropdown selection by selecting Option 2 using value attribute

Starting URL: https://the-internet.herokuapp.com/dropdown

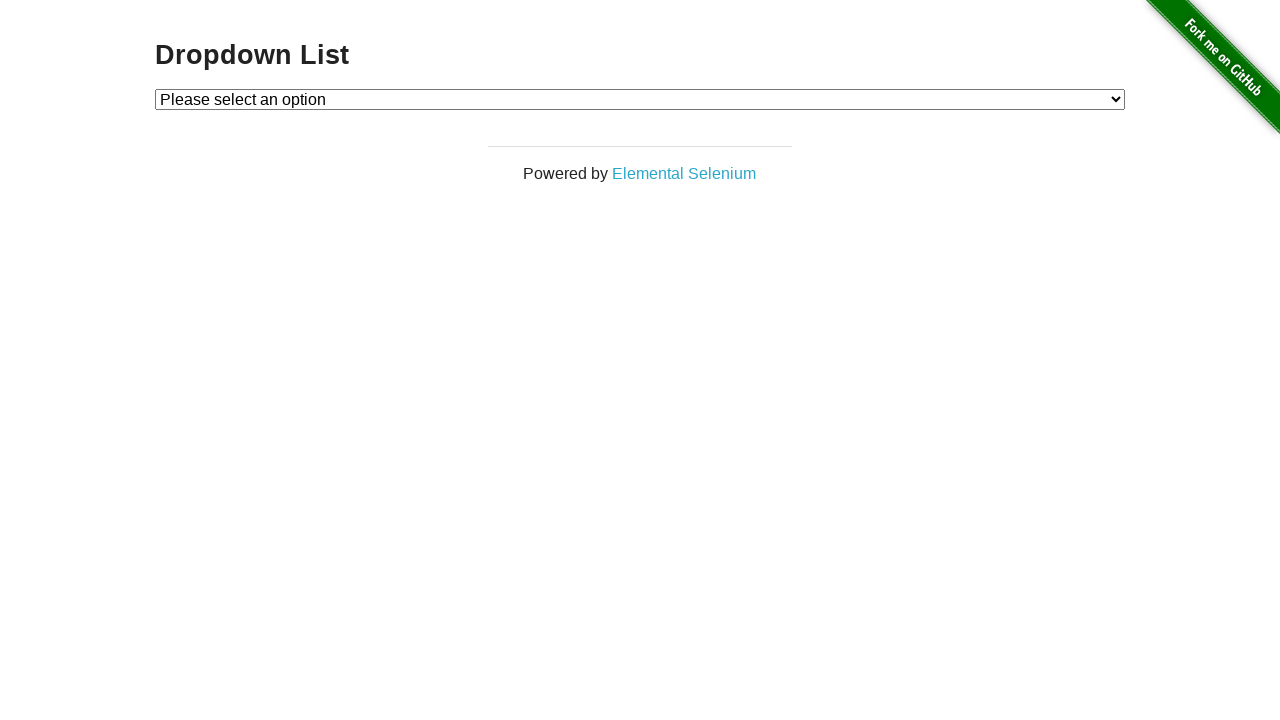

Navigated to dropdown page
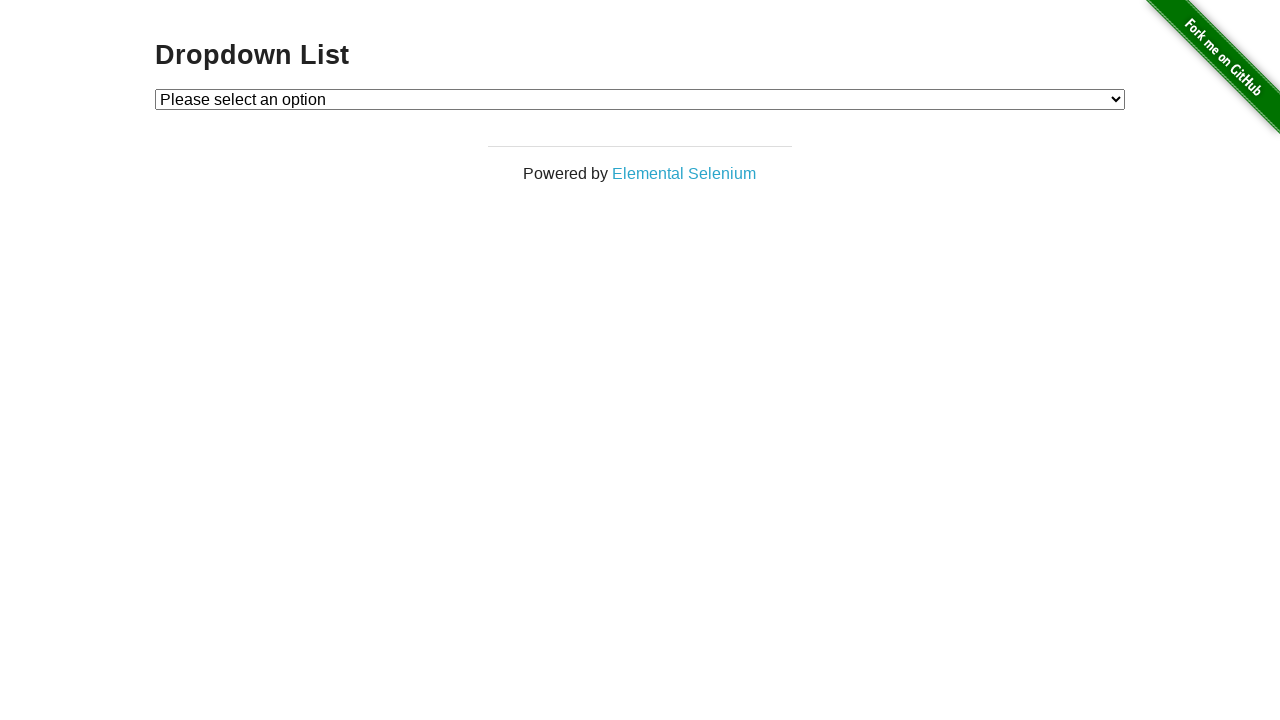

Selected Option 2 using value attribute in dropdown on #dropdown
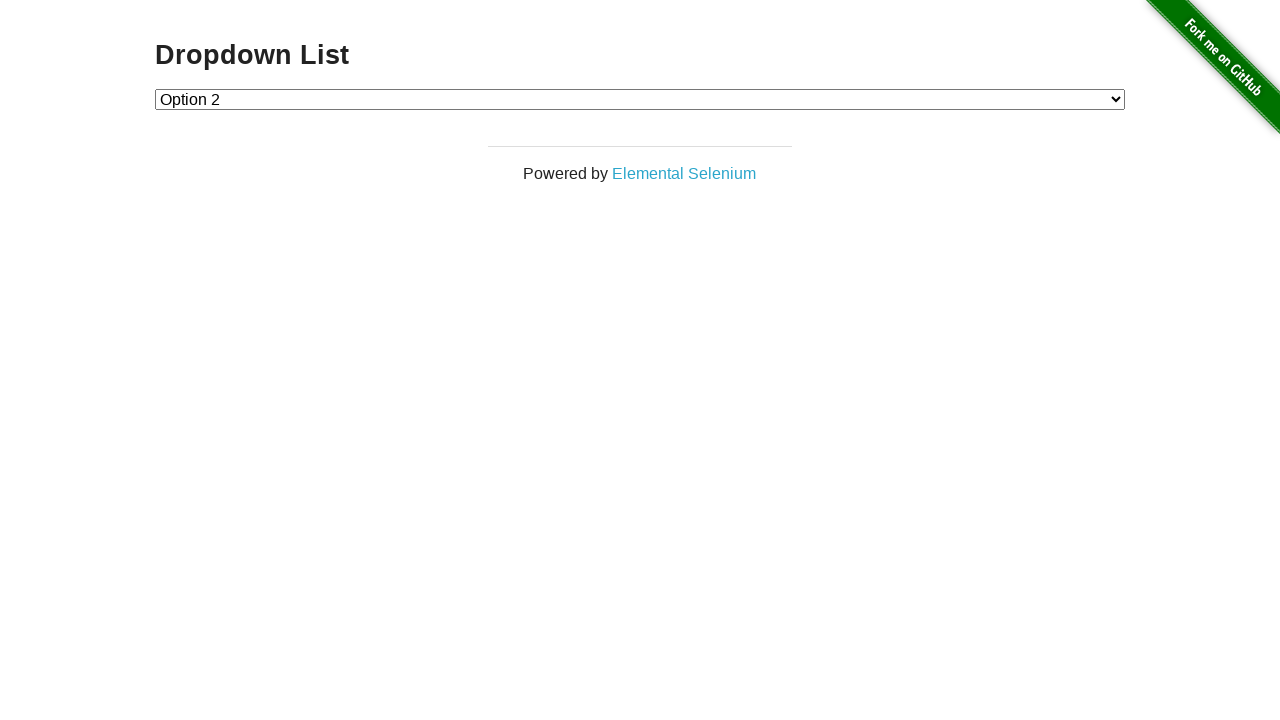

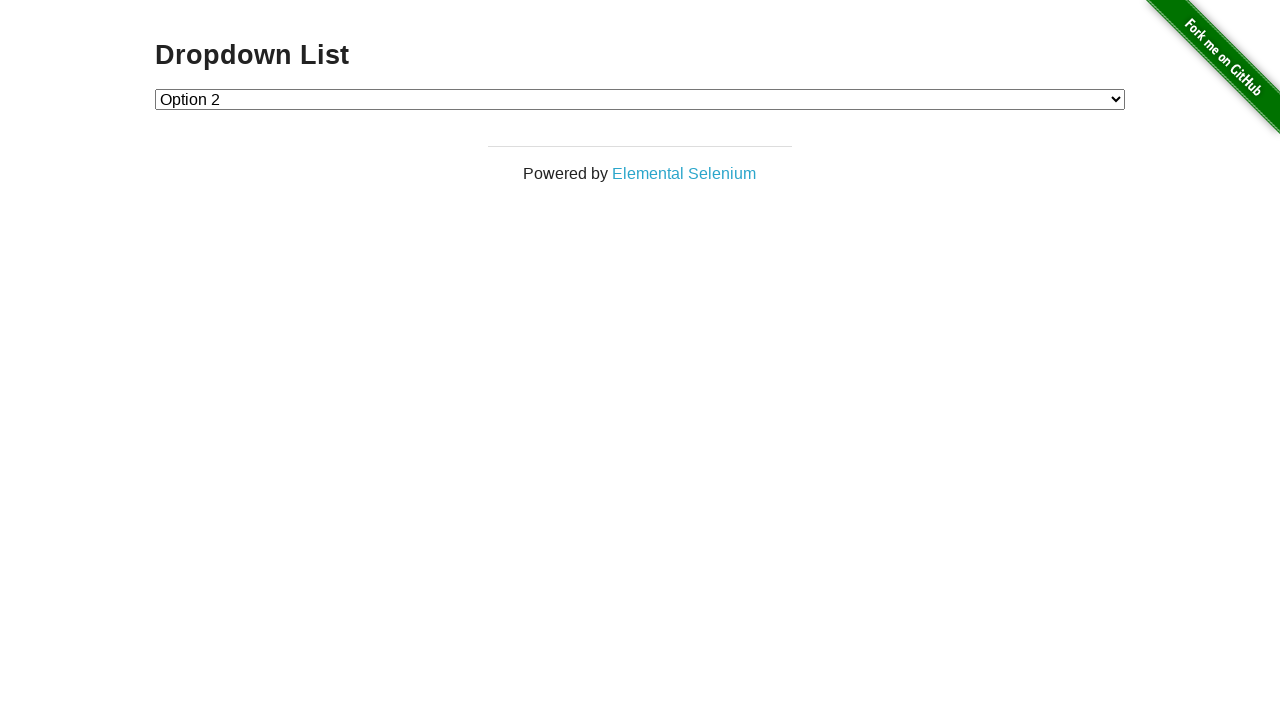